Tests the jQuery UI resizable widget by performing a drag operation on the resize handle to expand the resizable element

Starting URL: https://jqueryui.com/resources/demos/resizable/default.html

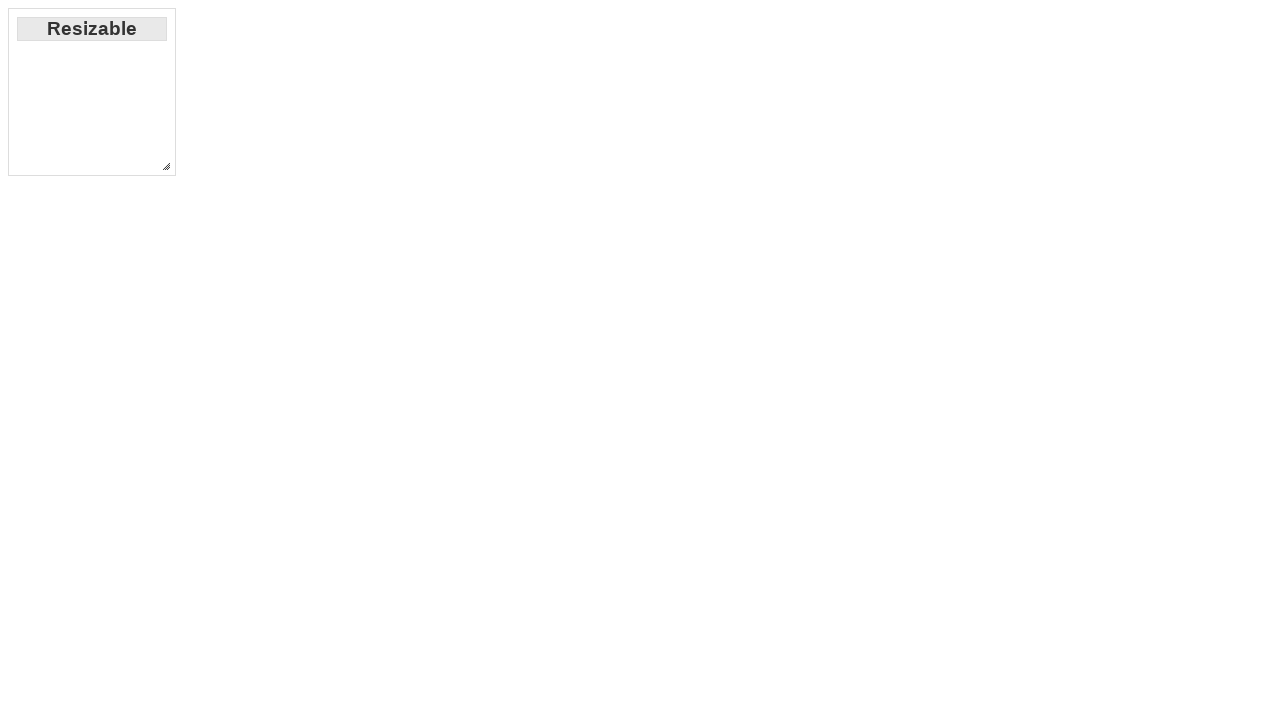

Located the resize handle element
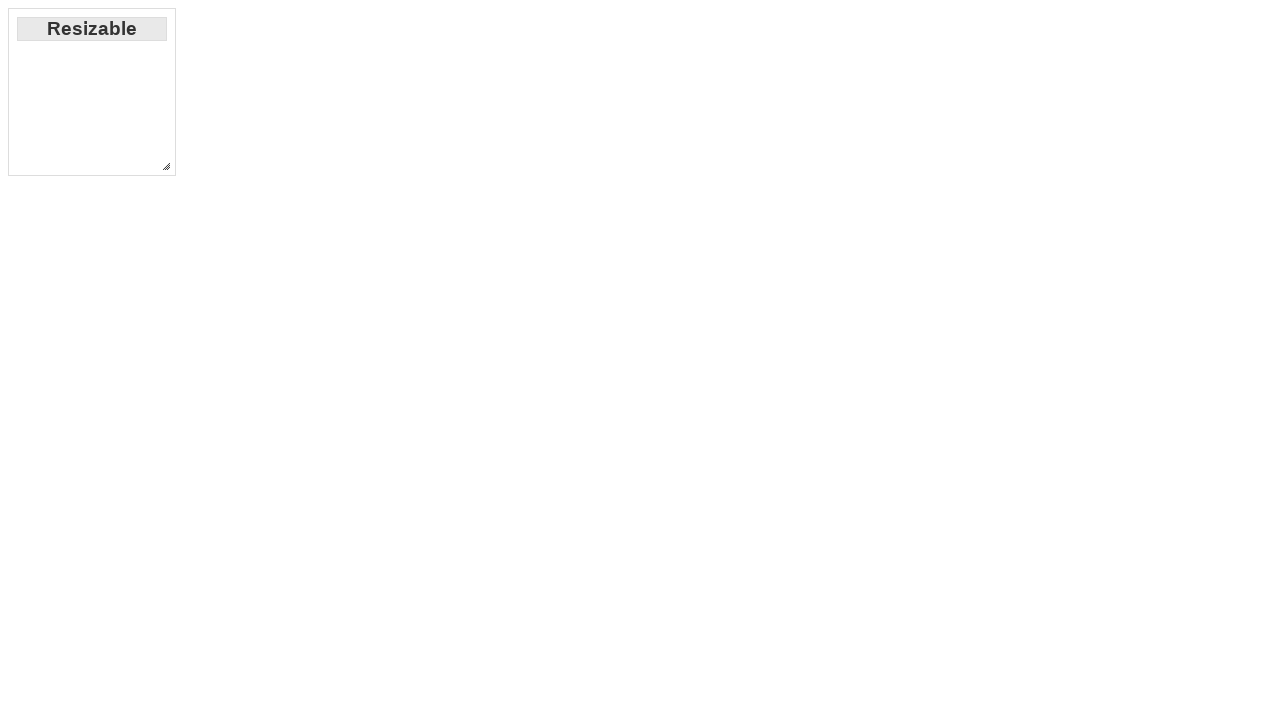

Resize handle is now visible
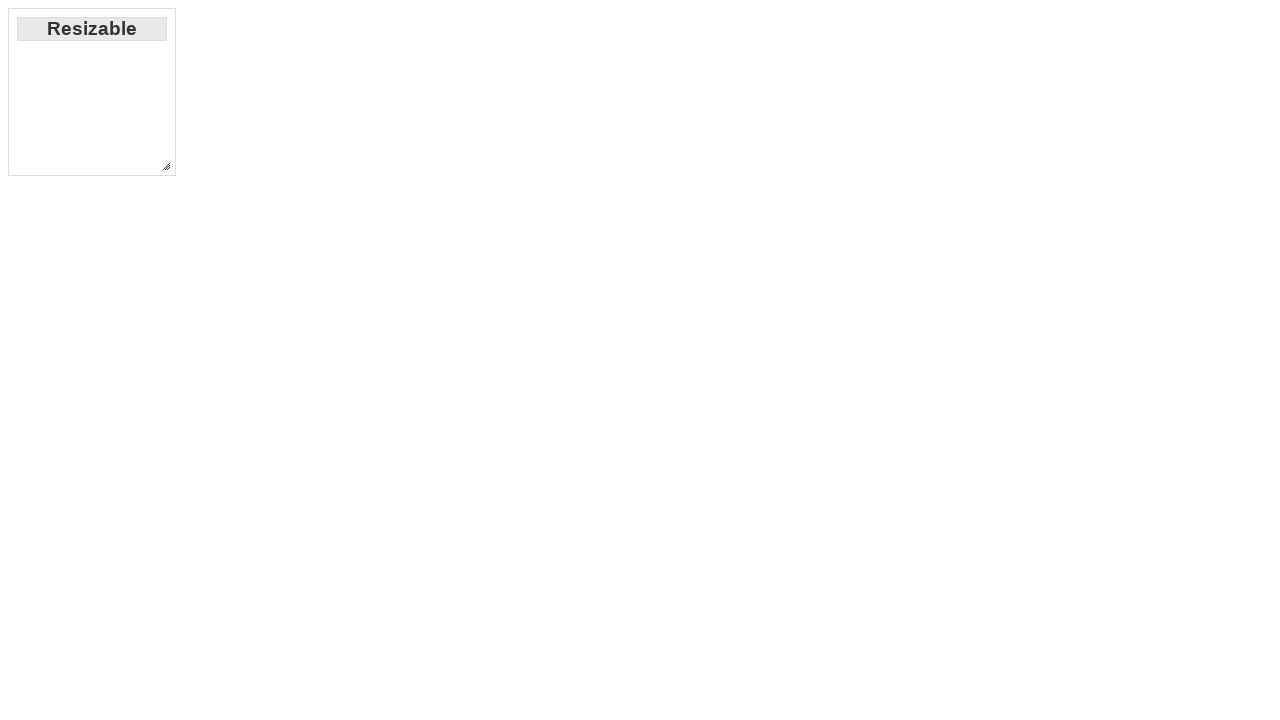

Retrieved bounding box coordinates of the resize handle
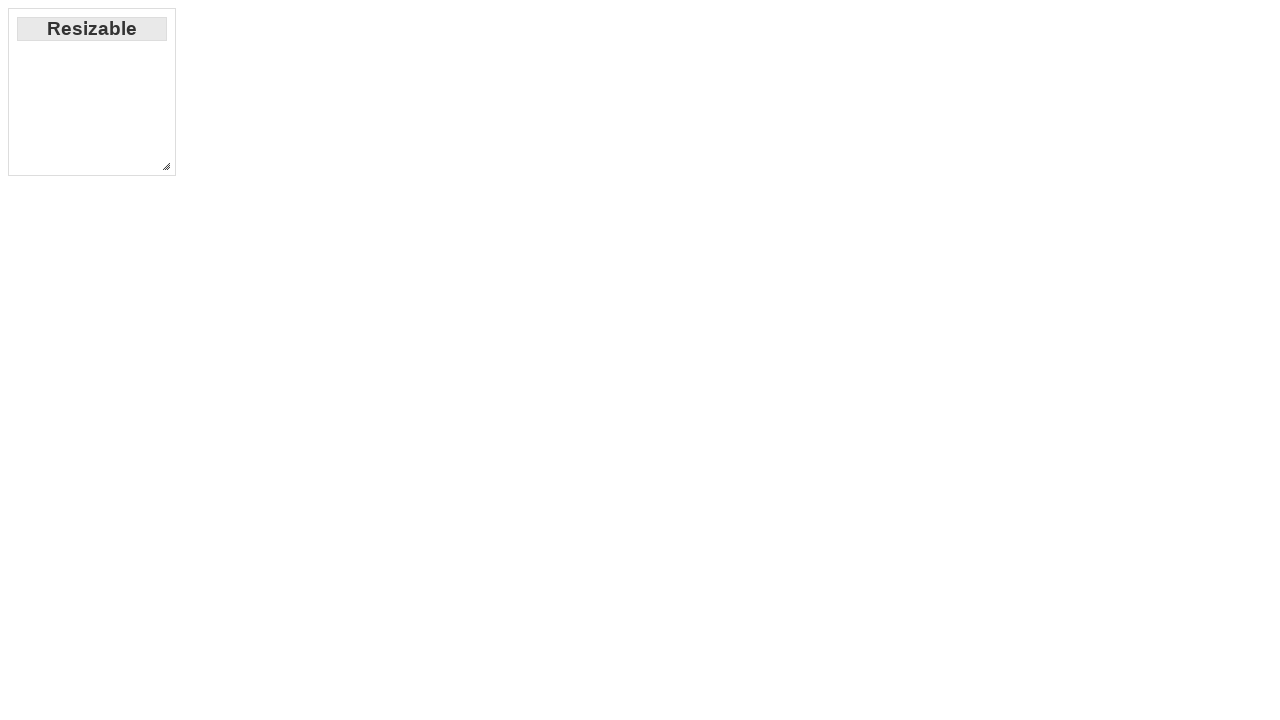

Moved mouse to the center of the resize handle at (166, 166)
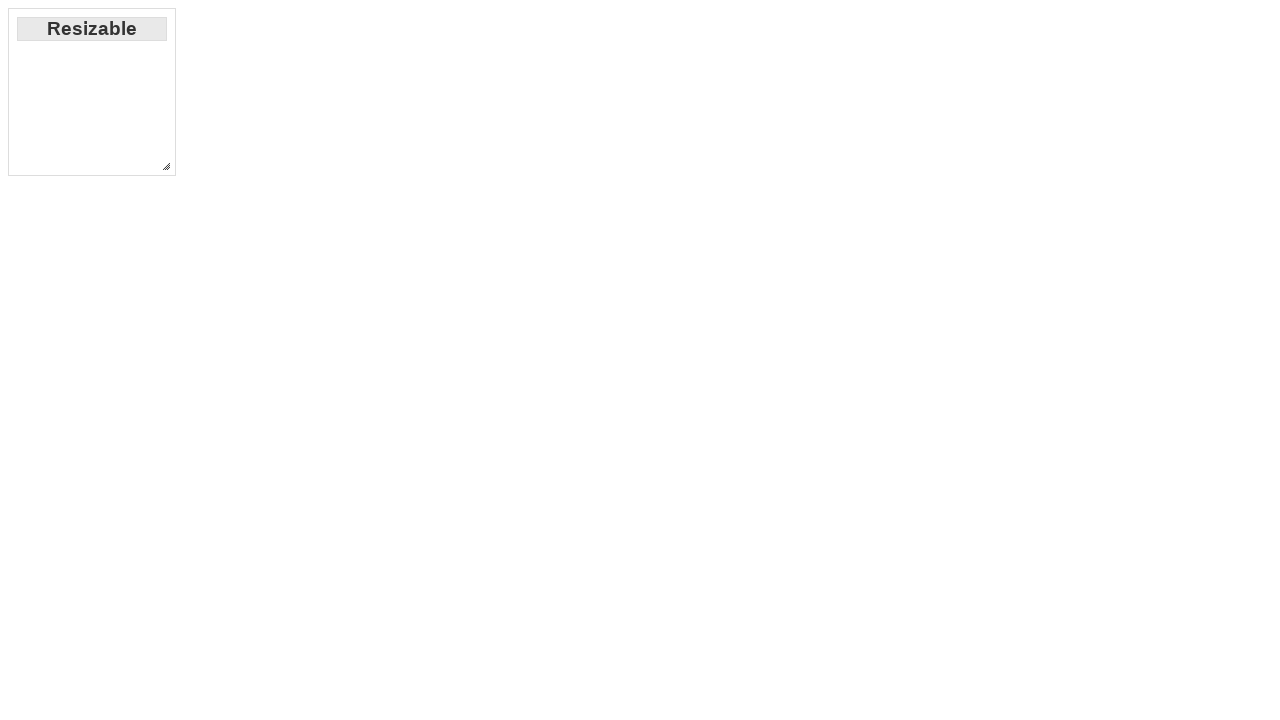

Pressed mouse button down to begin drag operation at (166, 166)
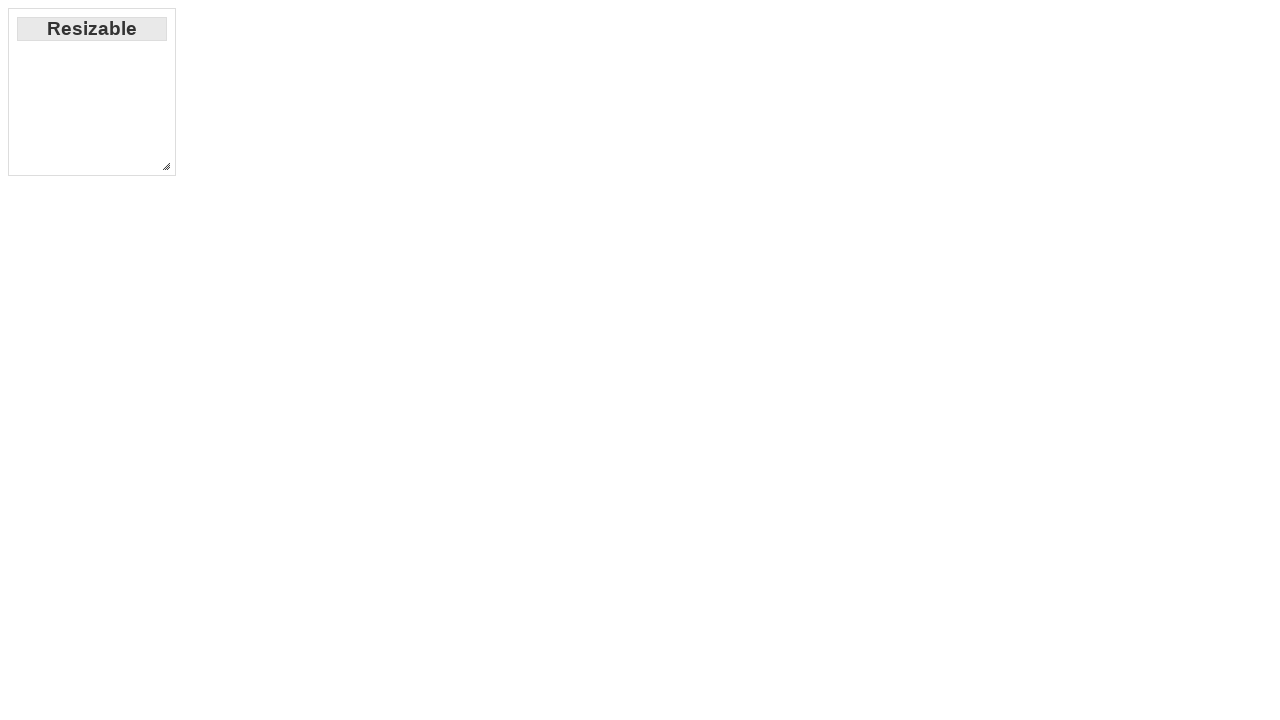

Dragged resize handle 500px right and 250px down to expand the resizable element at (658, 408)
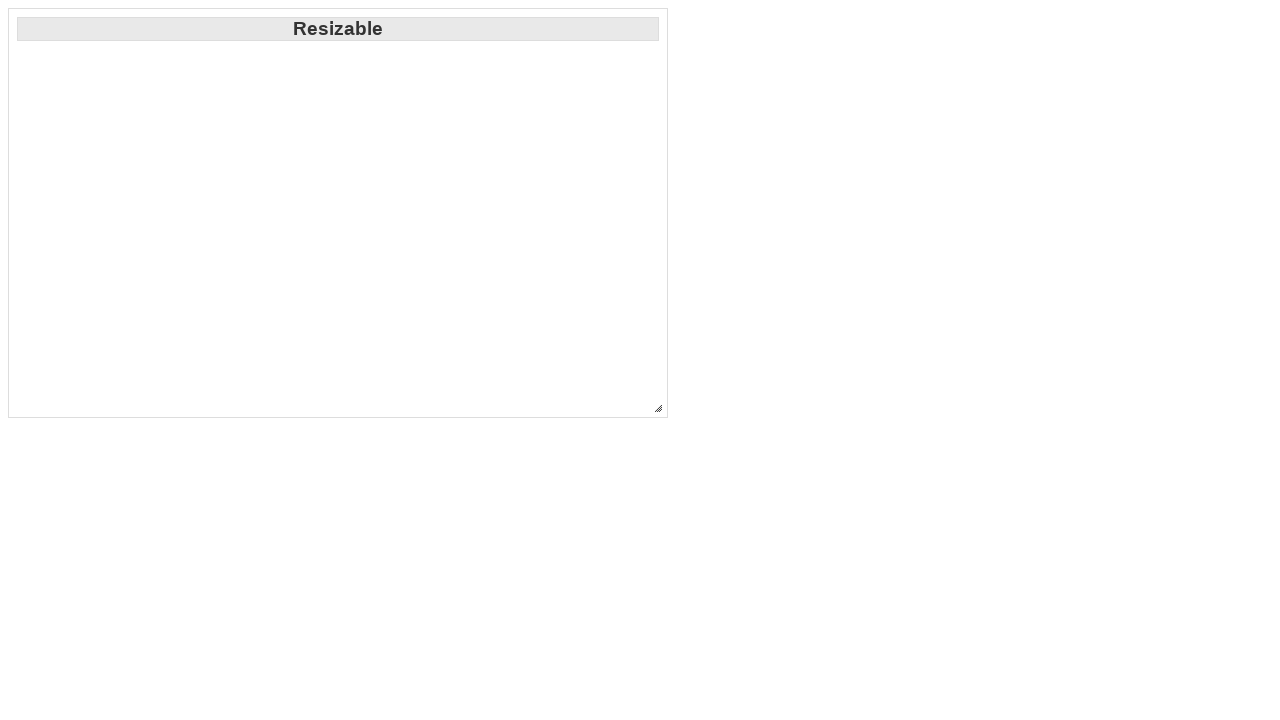

Released mouse button to complete the resize operation at (658, 408)
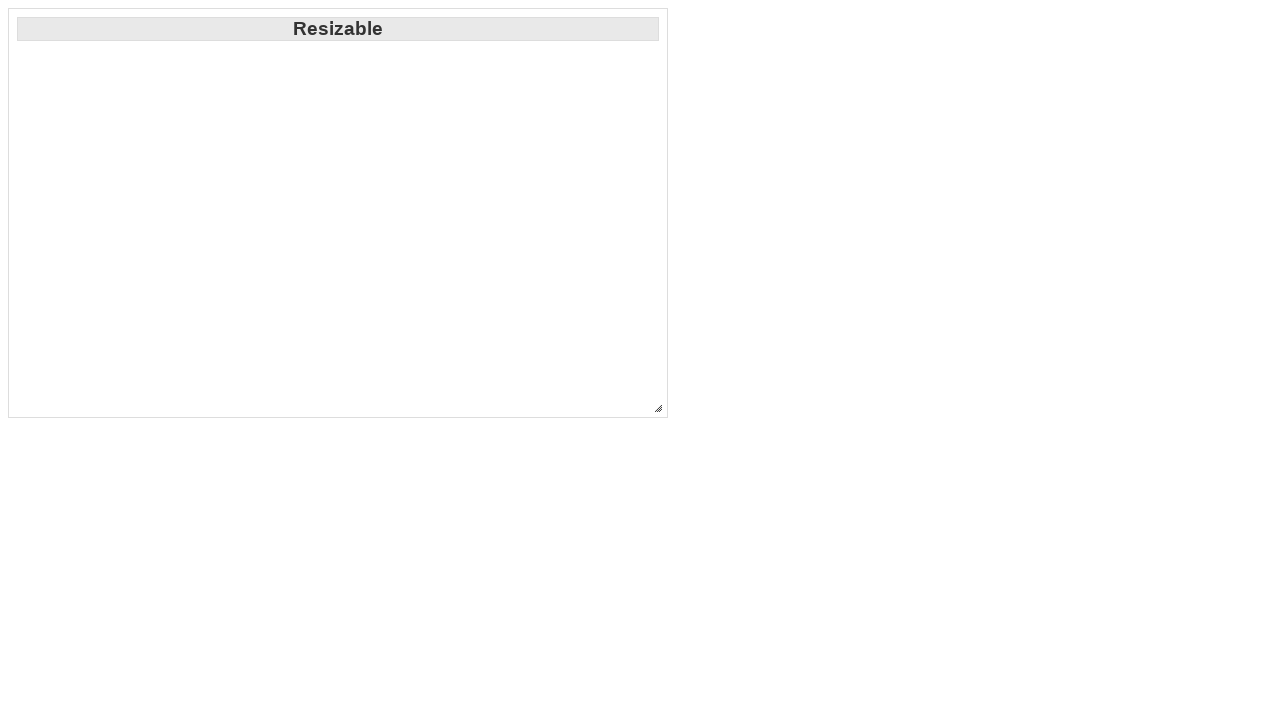

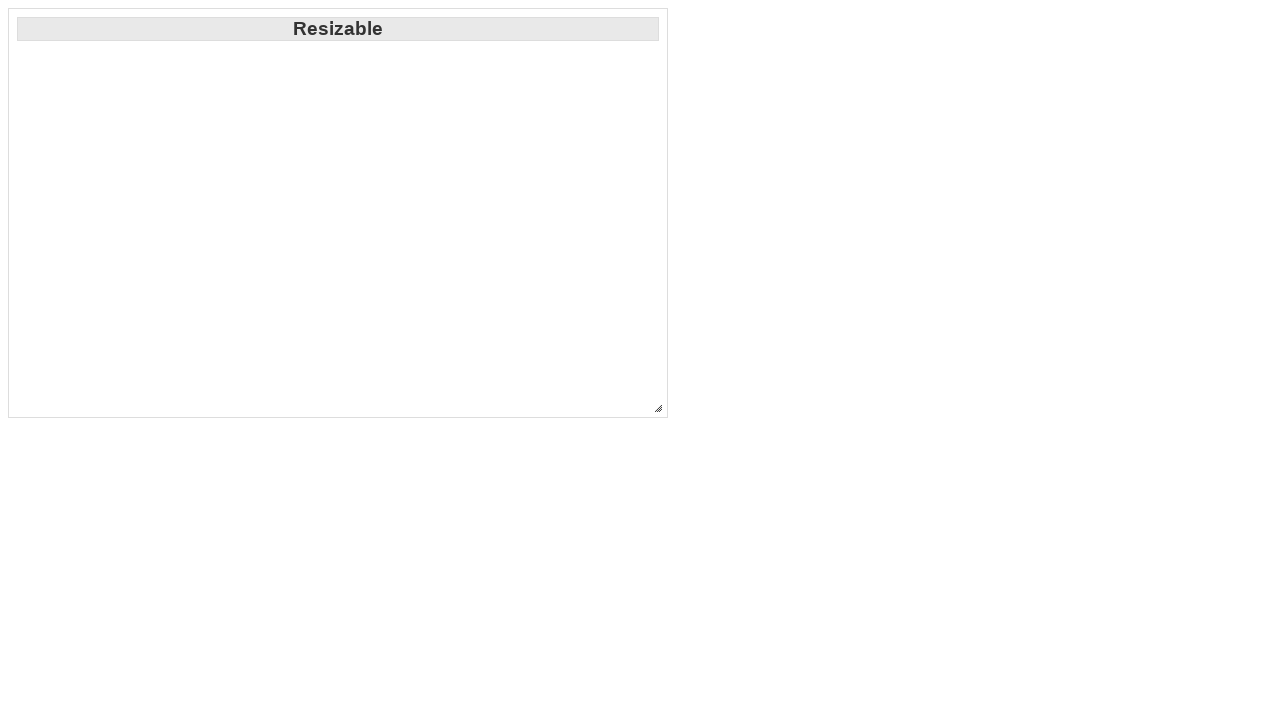